Tests GitHub repository search and navigation to Issues tab, verifying that the Issues tab is displayed correctly

Starting URL: https://github.com

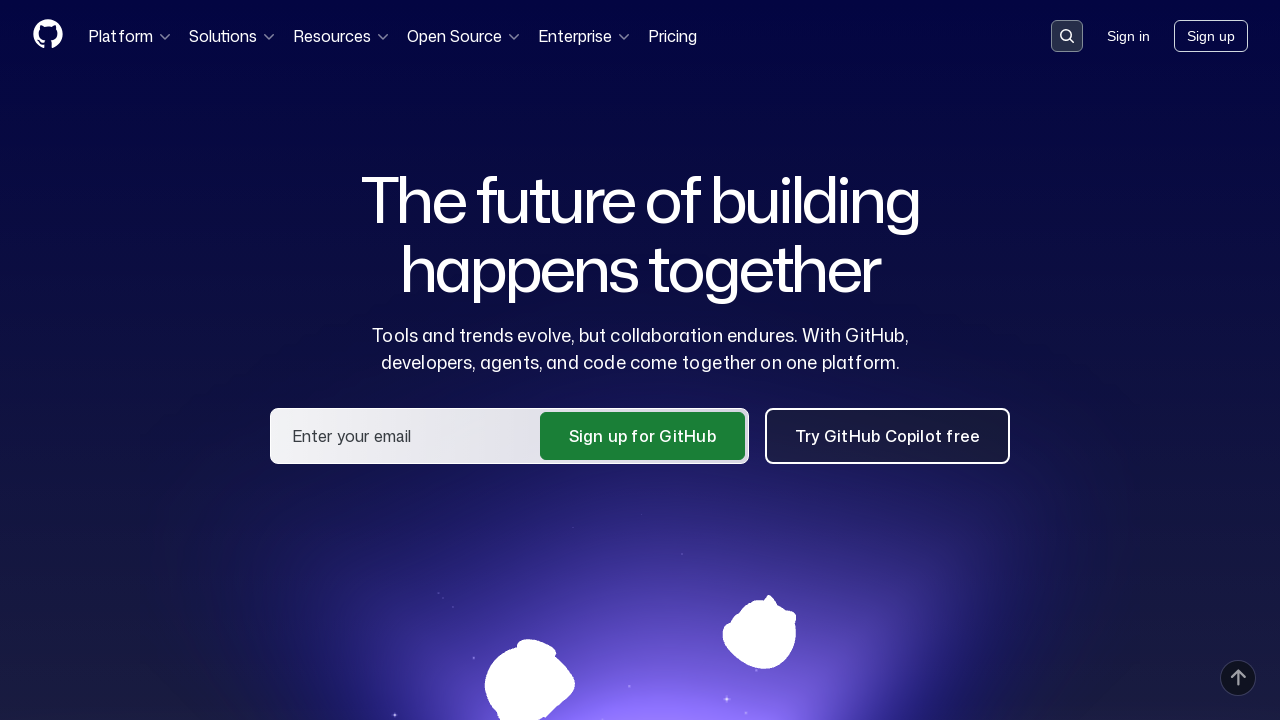

Clicked on the search input field at (1067, 36) on .search-input
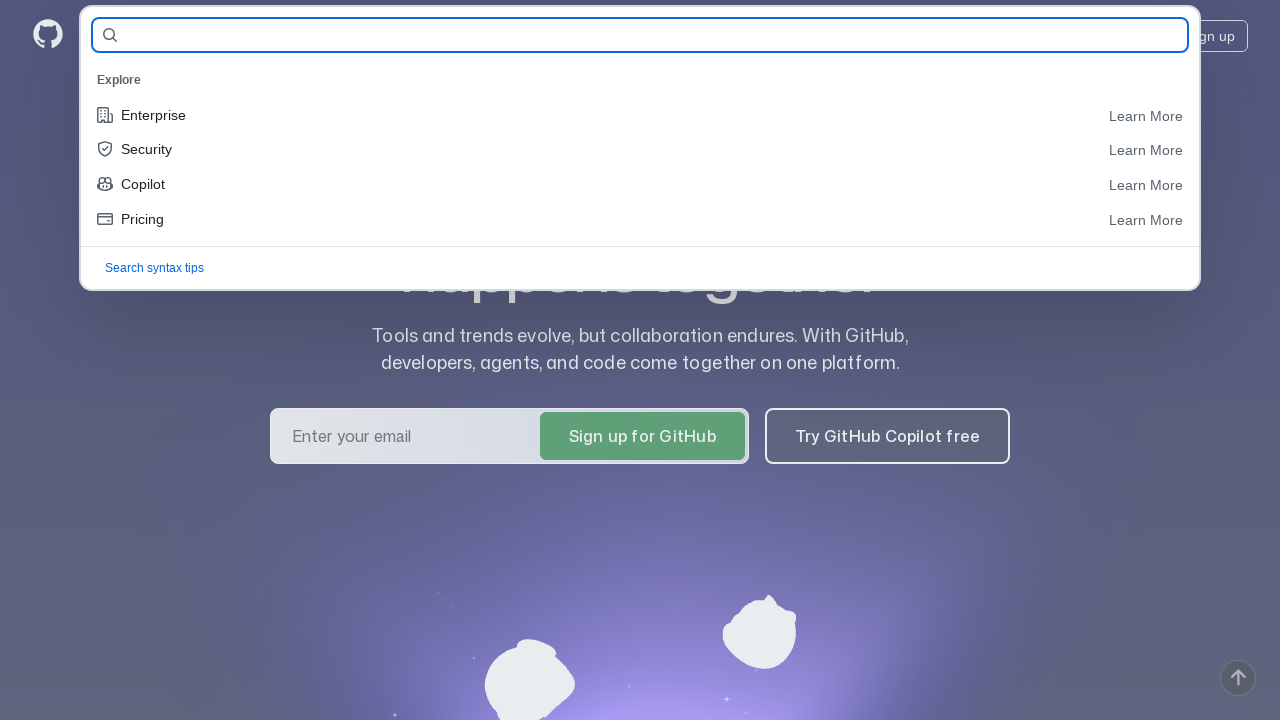

Filled search field with repository name 'gravirovshik/QA-Guru-Homework-10' on #query-builder-test
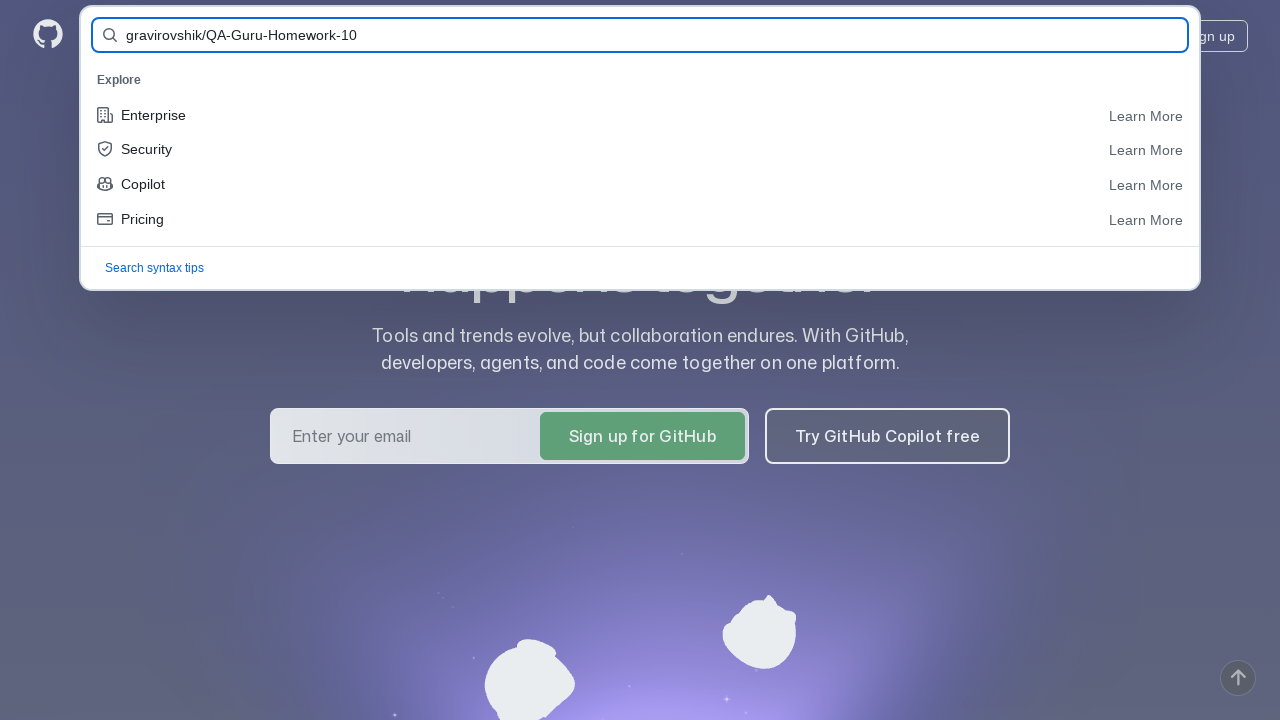

Pressed Enter to search for repository on #query-builder-test
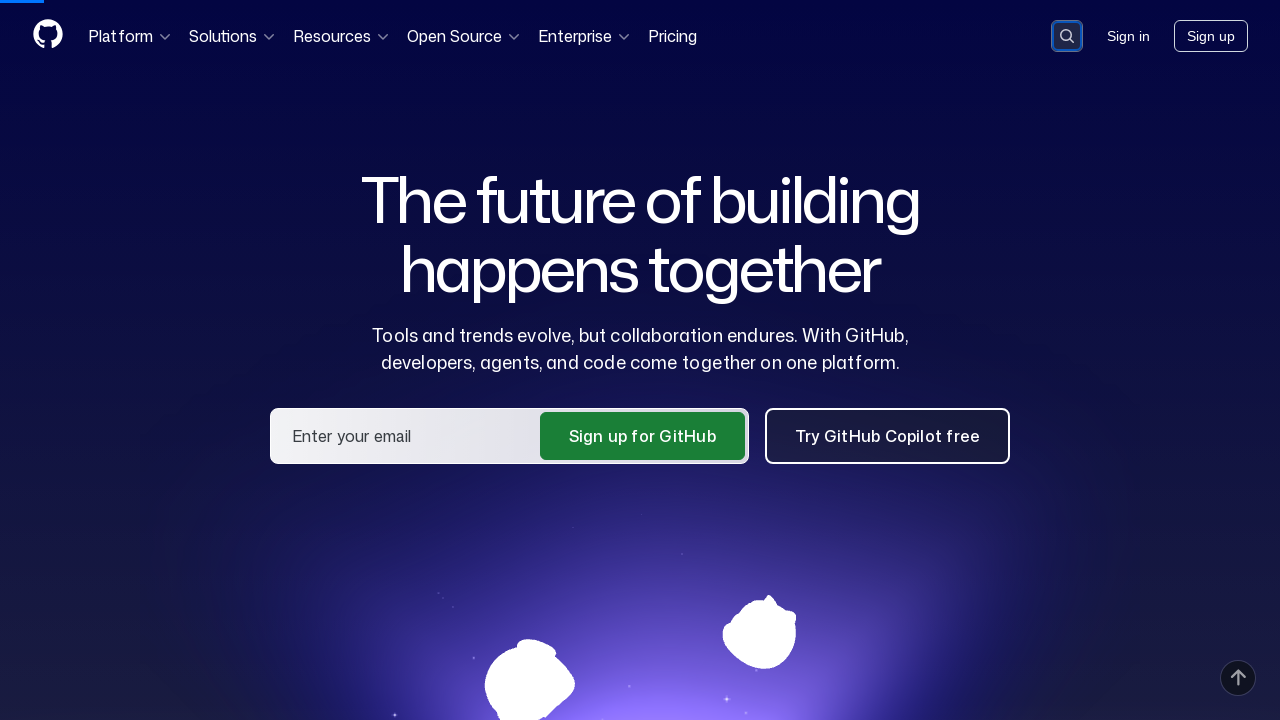

Clicked on the repository link in search results at (506, 161) on a:has-text('gravirovshik/QA-Guru-Homework-10')
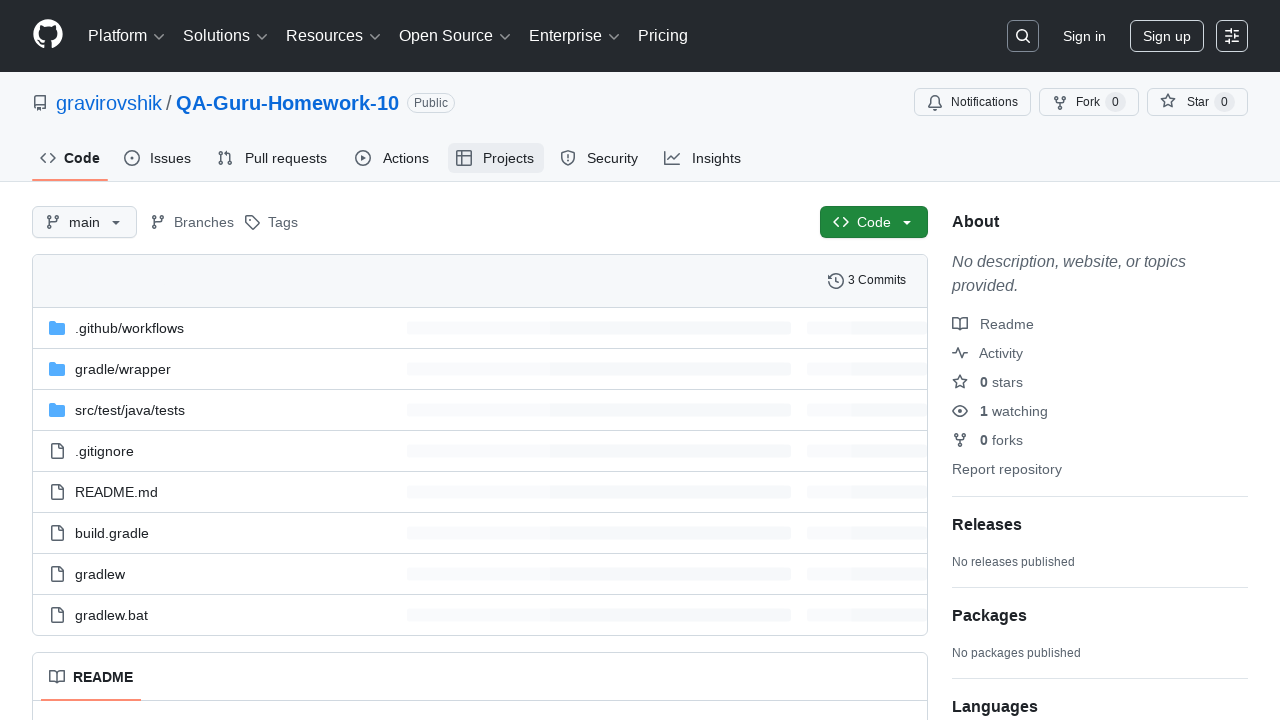

Clicked on the Issues tab at (158, 158) on a#issues-tab
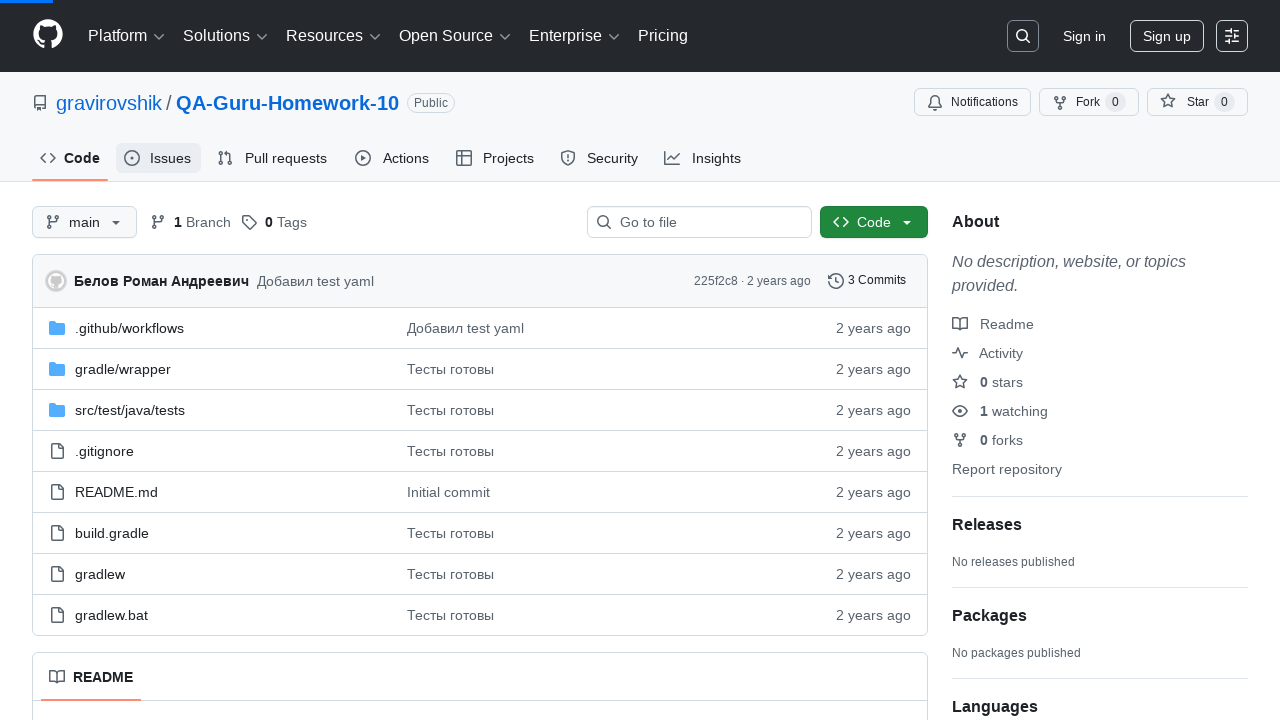

Verified Issues tab is displayed correctly
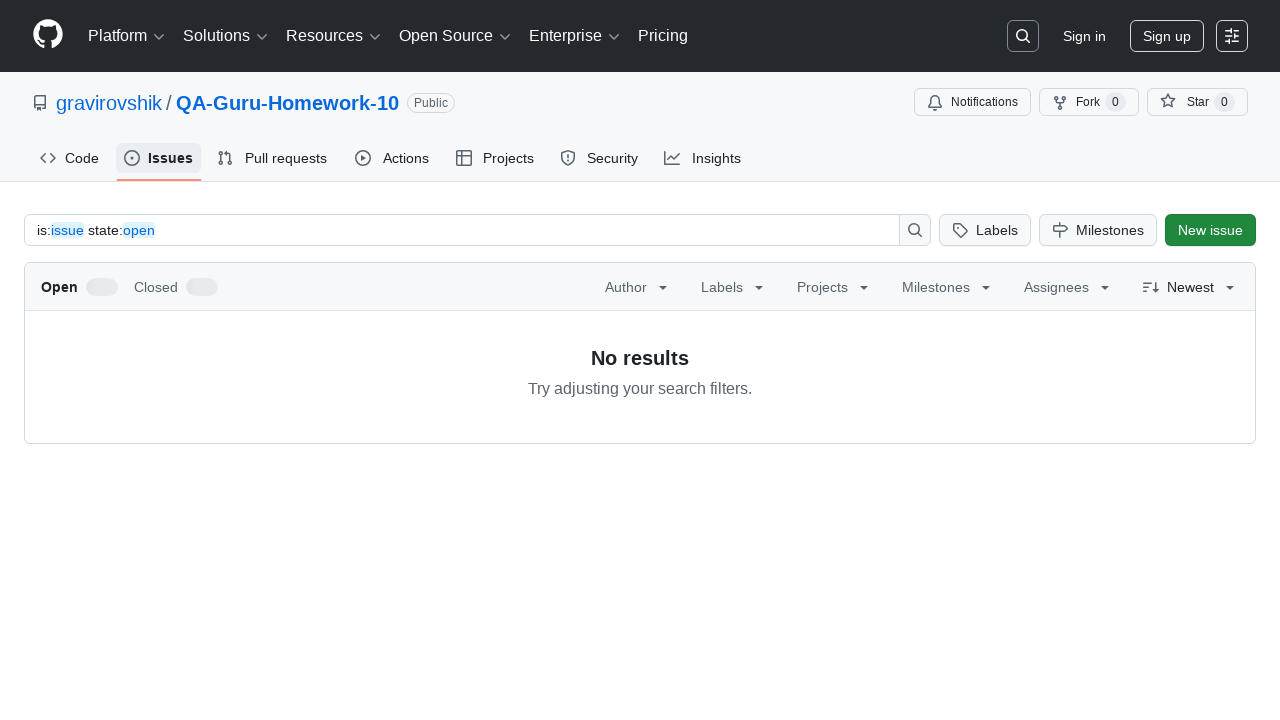

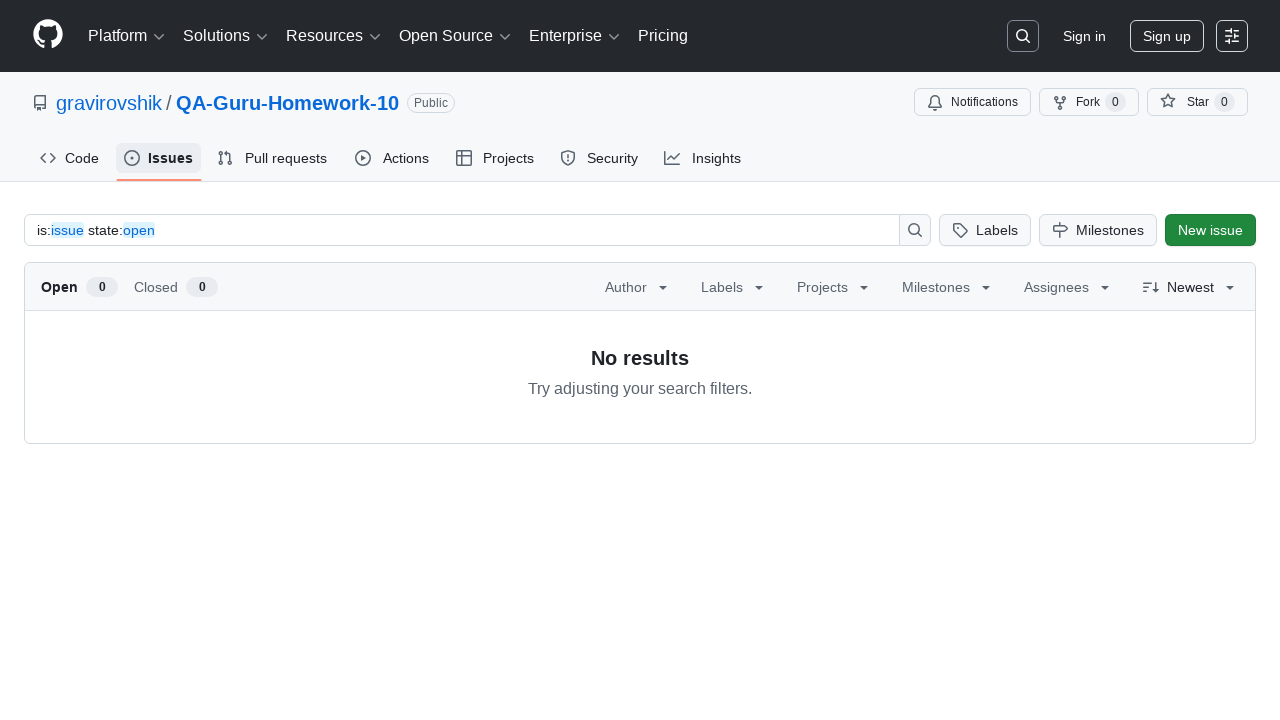